Tests editing a todo item by double-clicking, filling new text, and pressing Enter

Starting URL: https://demo.playwright.dev/todomvc

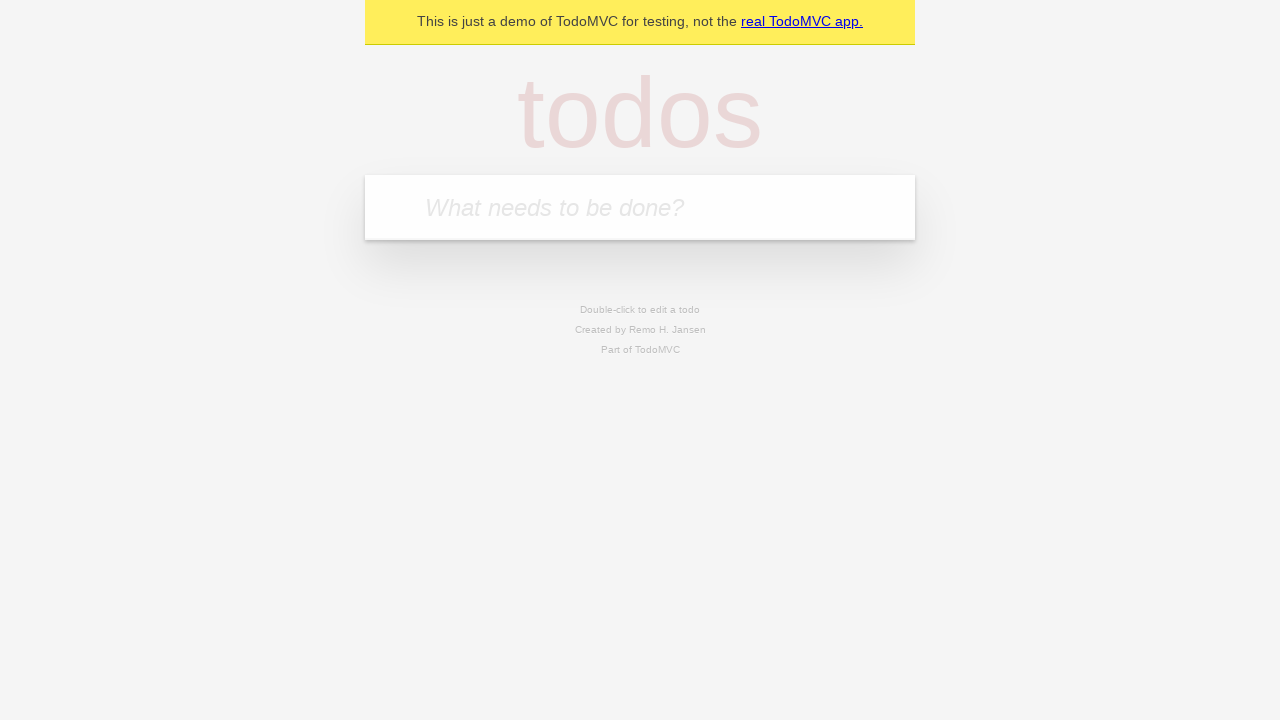

Filled new todo input with 'buy some cheese' on internal:attr=[placeholder="What needs to be done?"i]
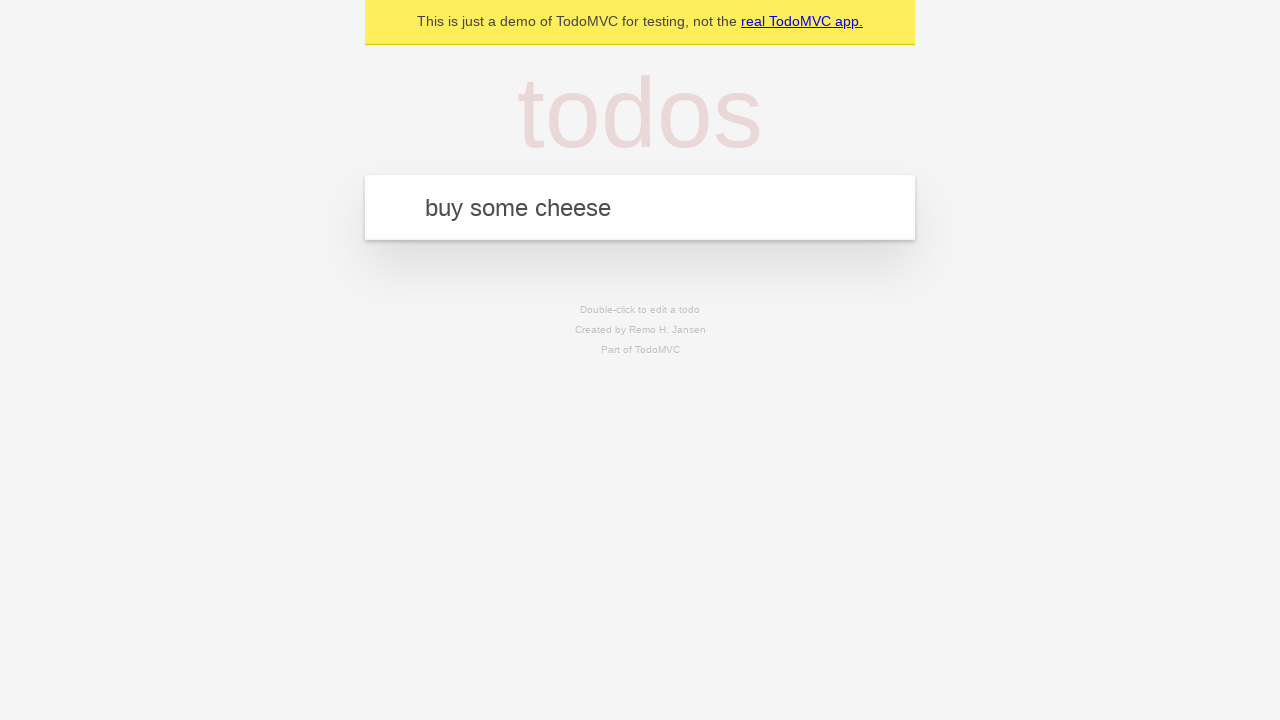

Pressed Enter to create todo item 'buy some cheese' on internal:attr=[placeholder="What needs to be done?"i]
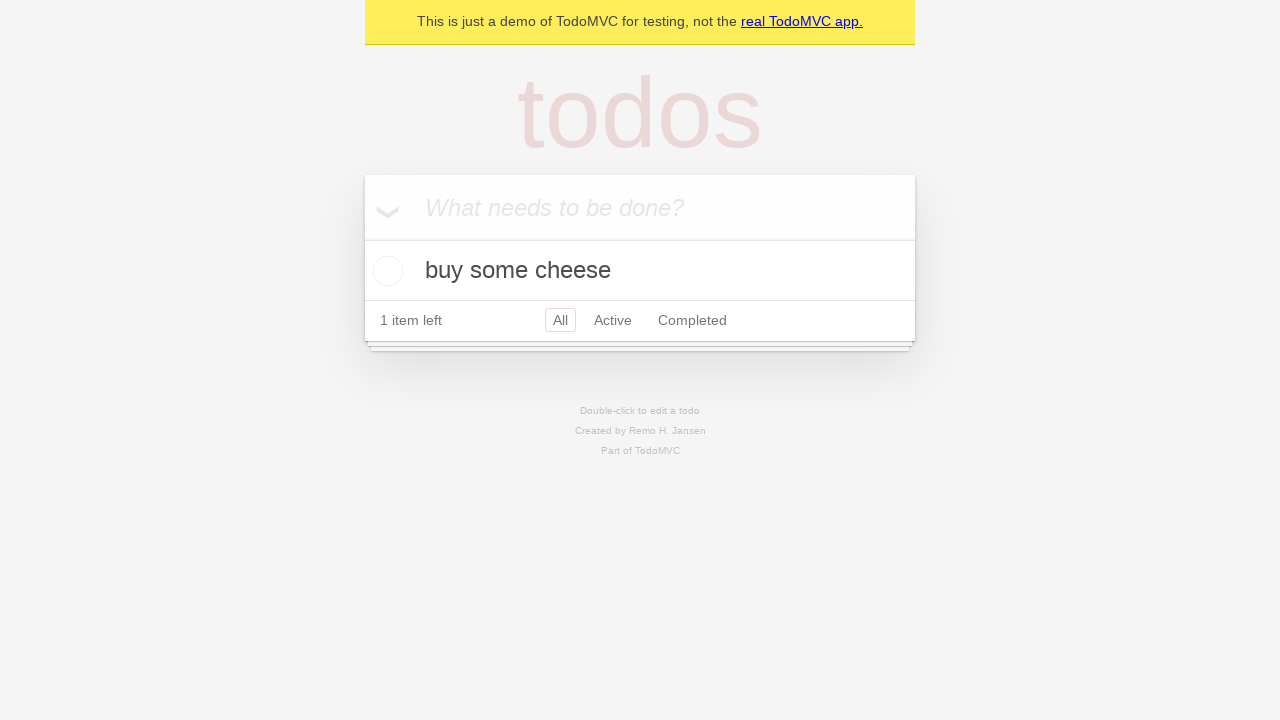

Filled new todo input with 'feed the cat' on internal:attr=[placeholder="What needs to be done?"i]
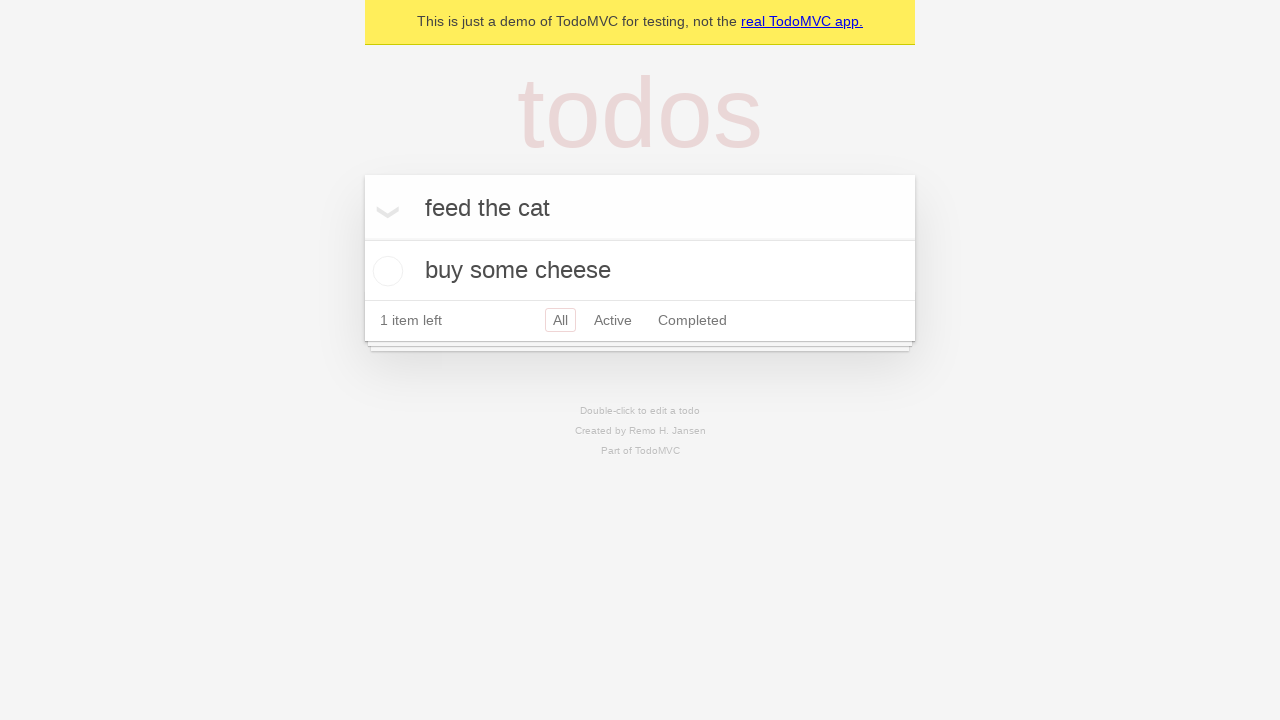

Pressed Enter to create todo item 'feed the cat' on internal:attr=[placeholder="What needs to be done?"i]
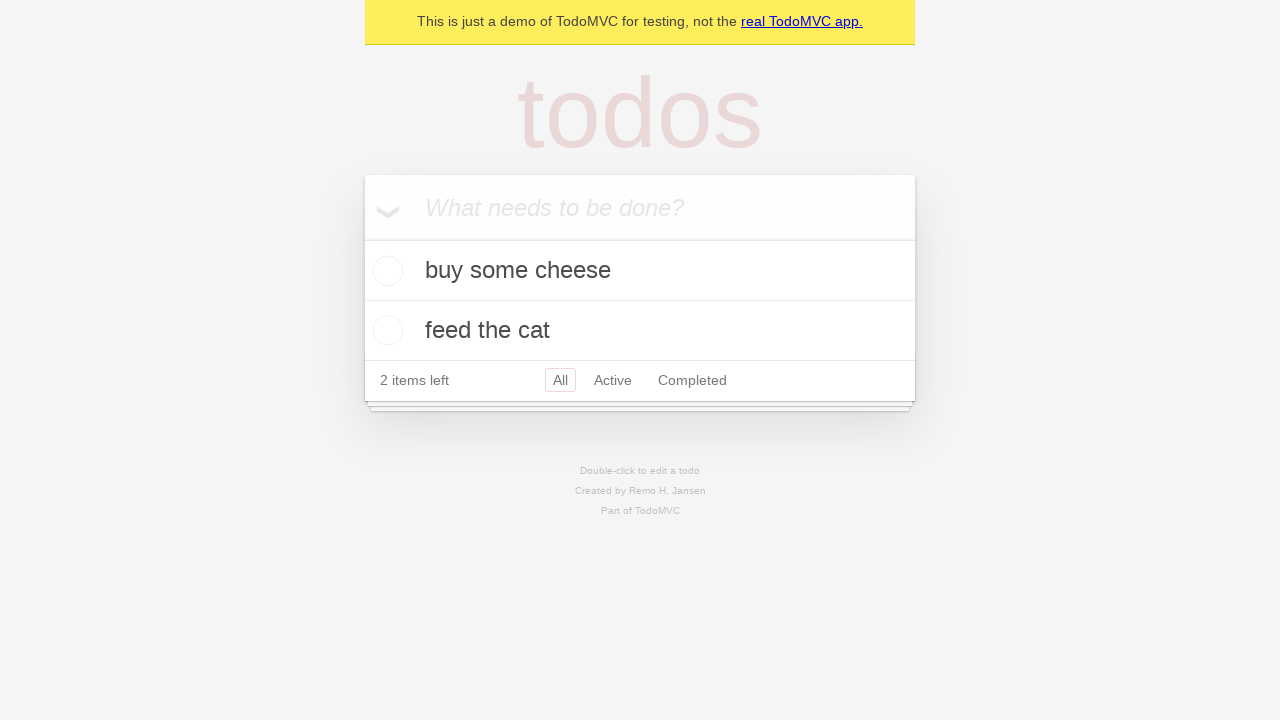

Filled new todo input with 'book a doctors appointment' on internal:attr=[placeholder="What needs to be done?"i]
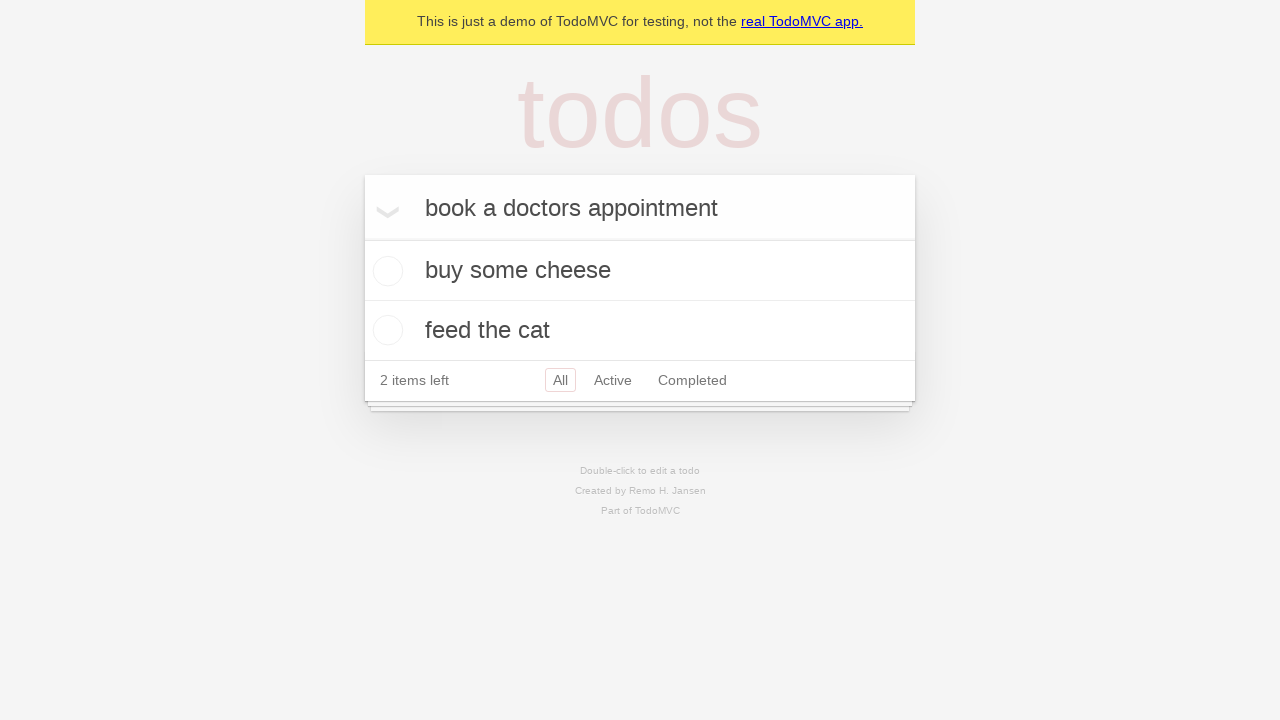

Pressed Enter to create todo item 'book a doctors appointment' on internal:attr=[placeholder="What needs to be done?"i]
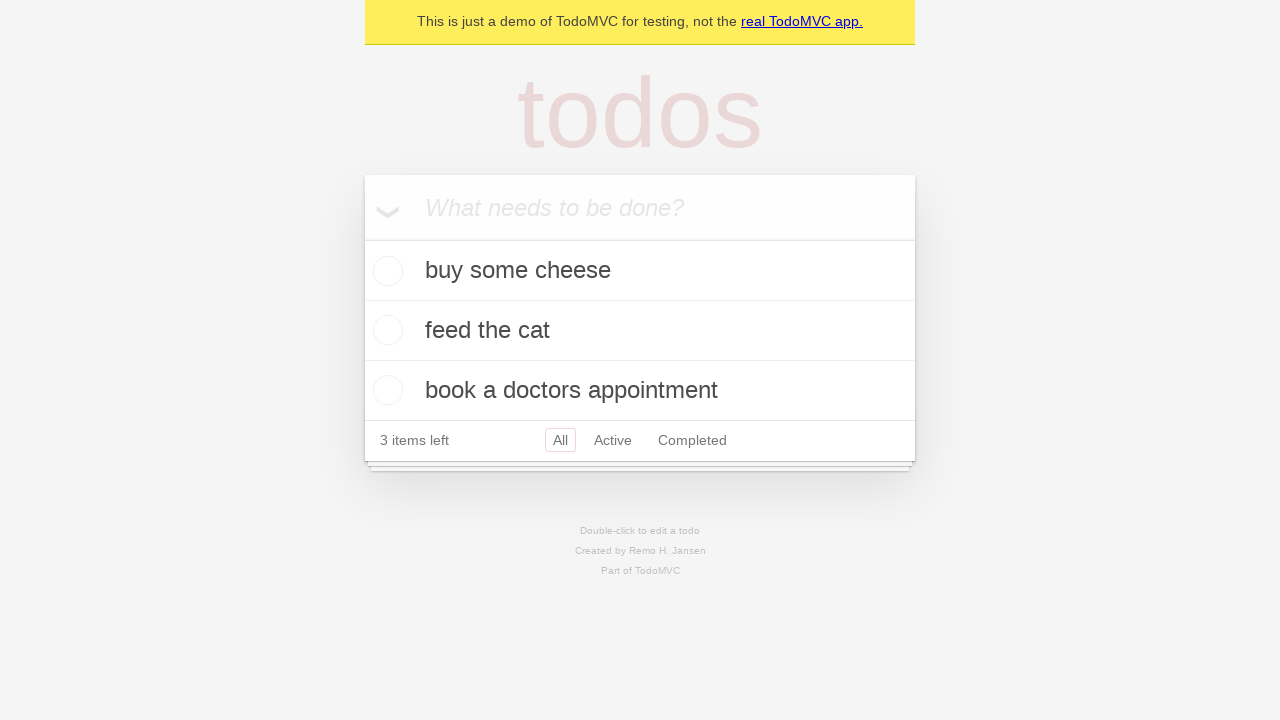

Waited for todo items to load
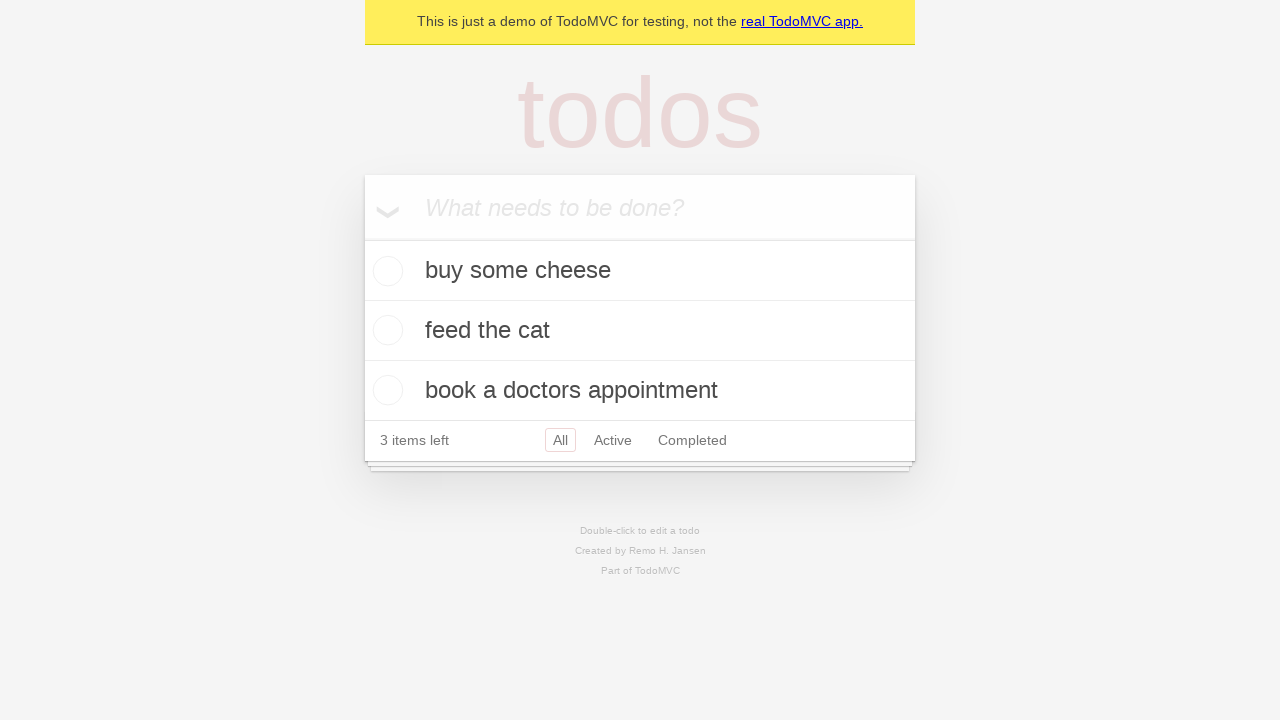

Double-clicked second todo item to enter edit mode at (640, 331) on internal:testid=[data-testid="todo-item"s] >> nth=1
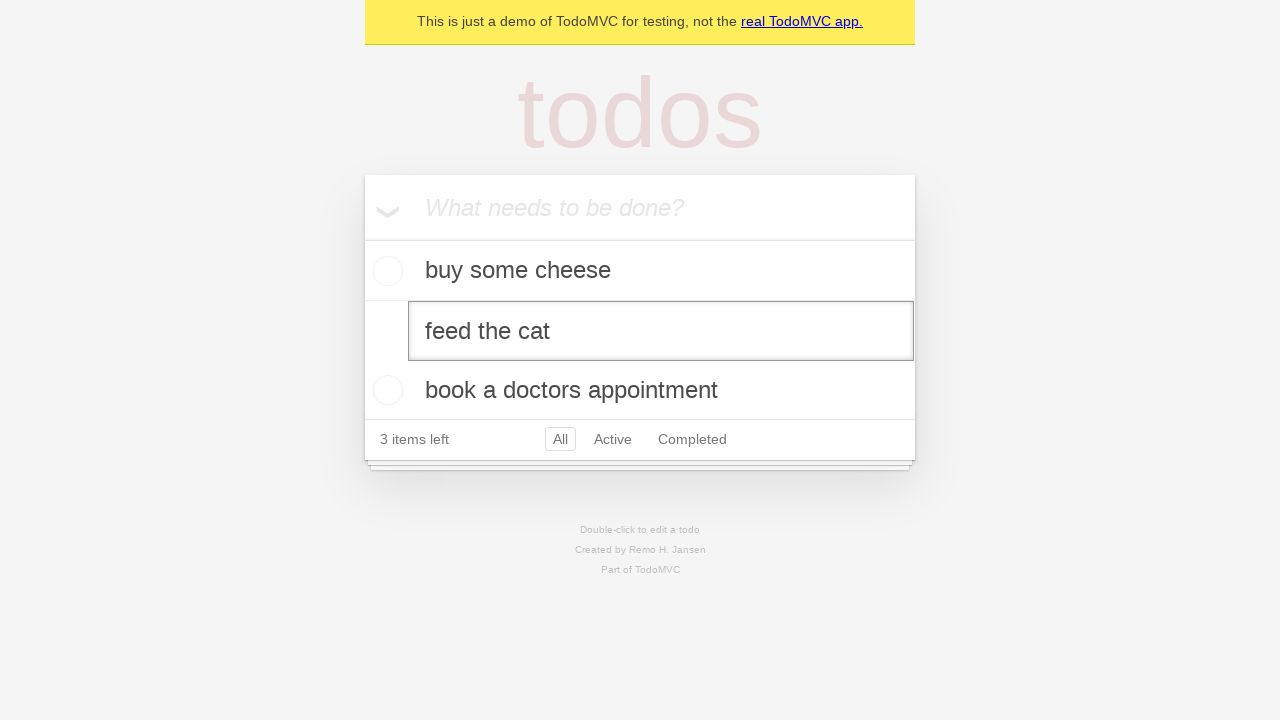

Filled edit field with new text 'buy some sausages' on internal:testid=[data-testid="todo-item"s] >> nth=1 >> internal:role=textbox[nam
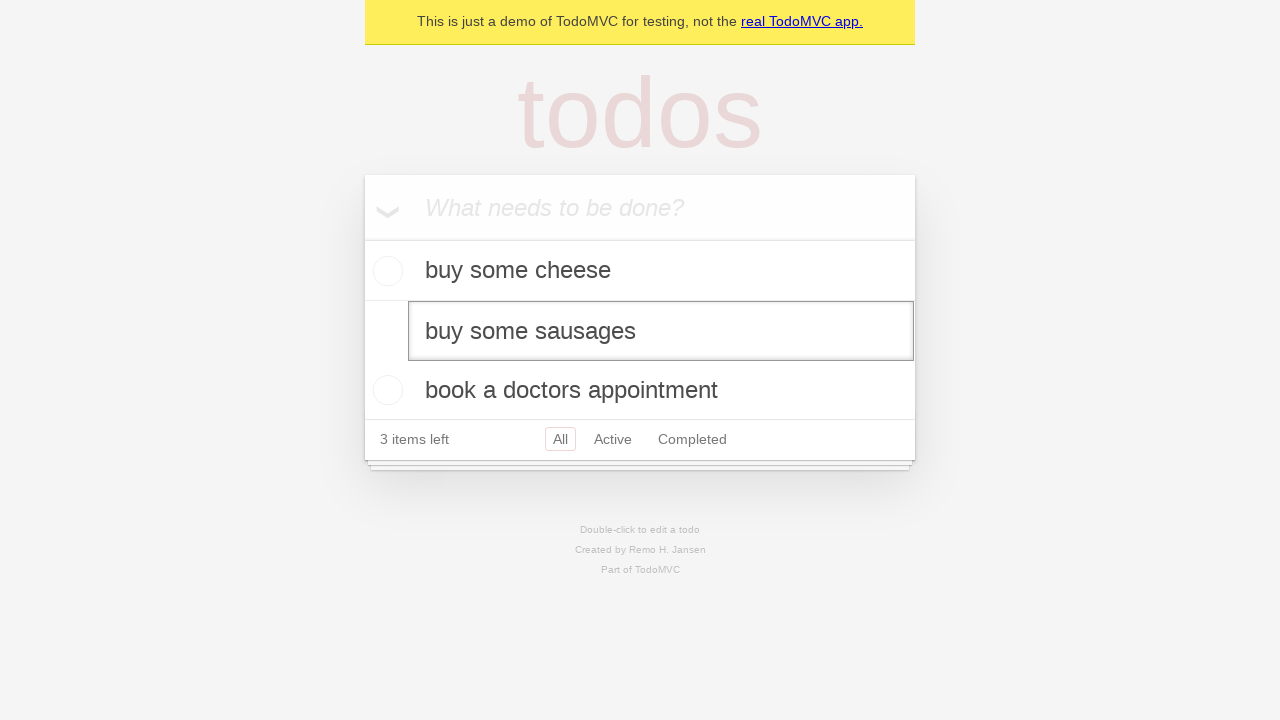

Pressed Enter to save the edited todo item on internal:testid=[data-testid="todo-item"s] >> nth=1 >> internal:role=textbox[nam
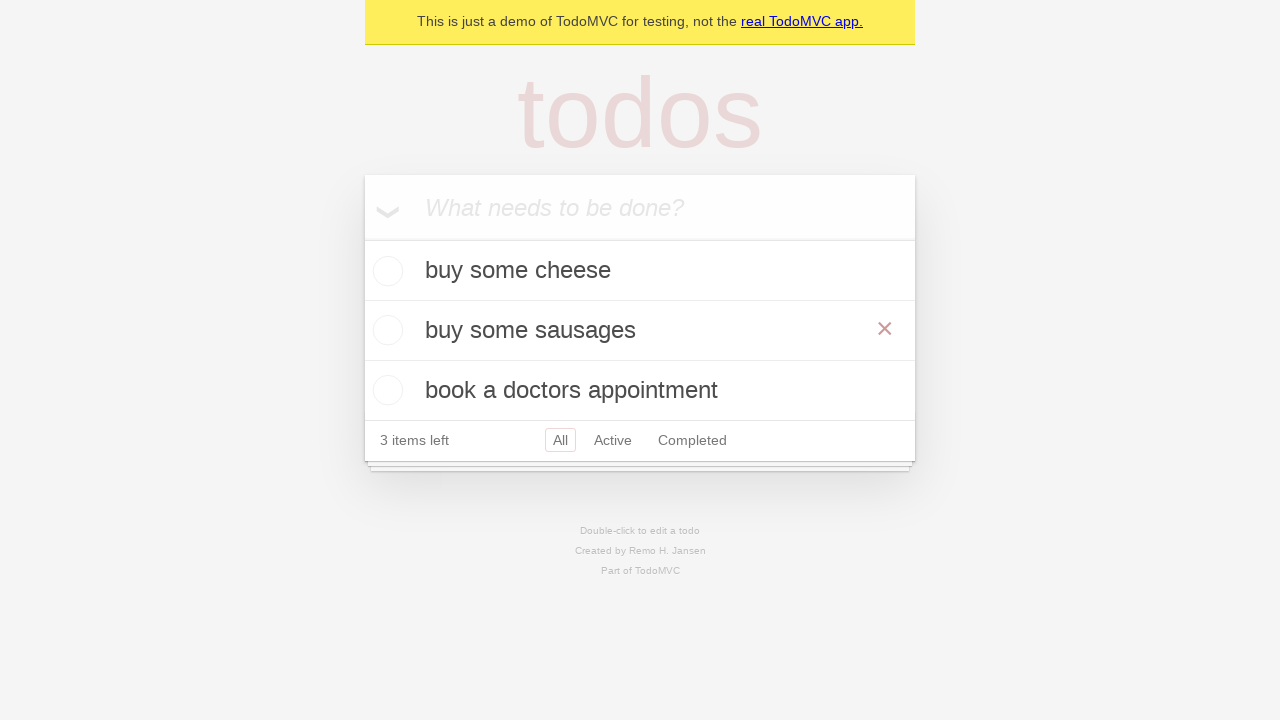

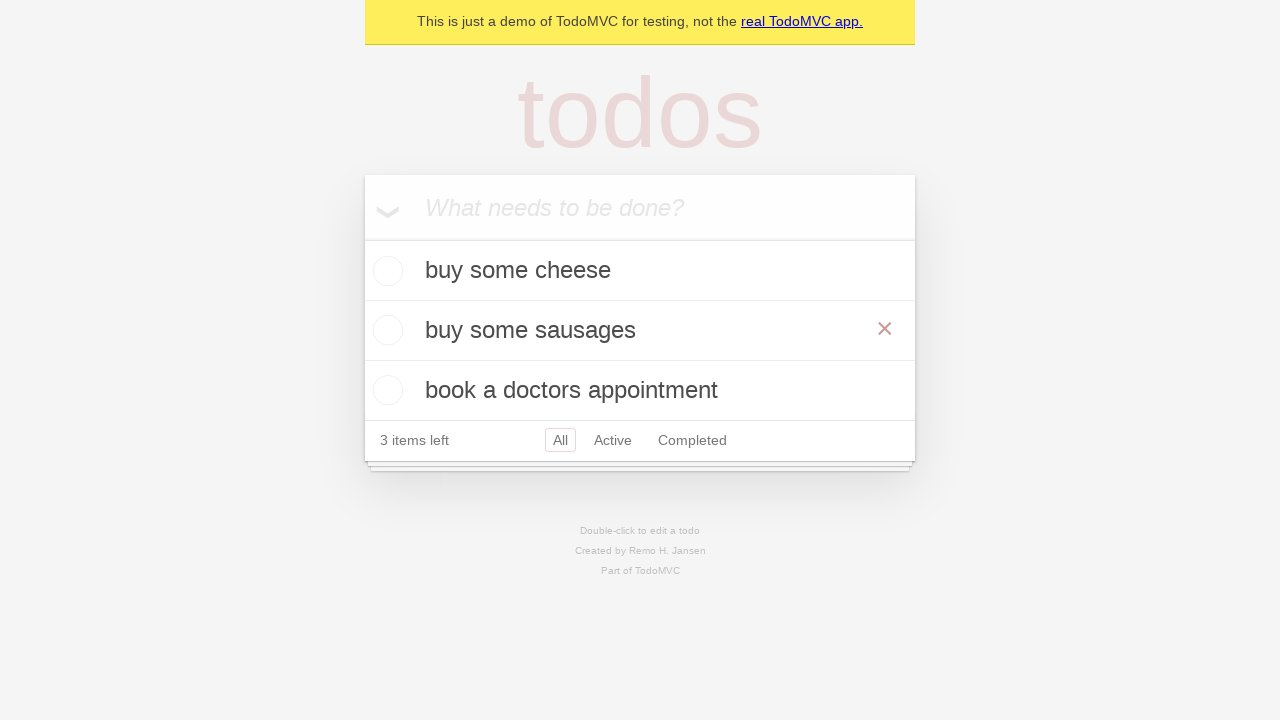